Tests adding products to cart on a demo e-commerce site by filtering for Apple products, adding an item to cart, and verifying the product appears in the cart.

Starting URL: https://bstackdemo.com/

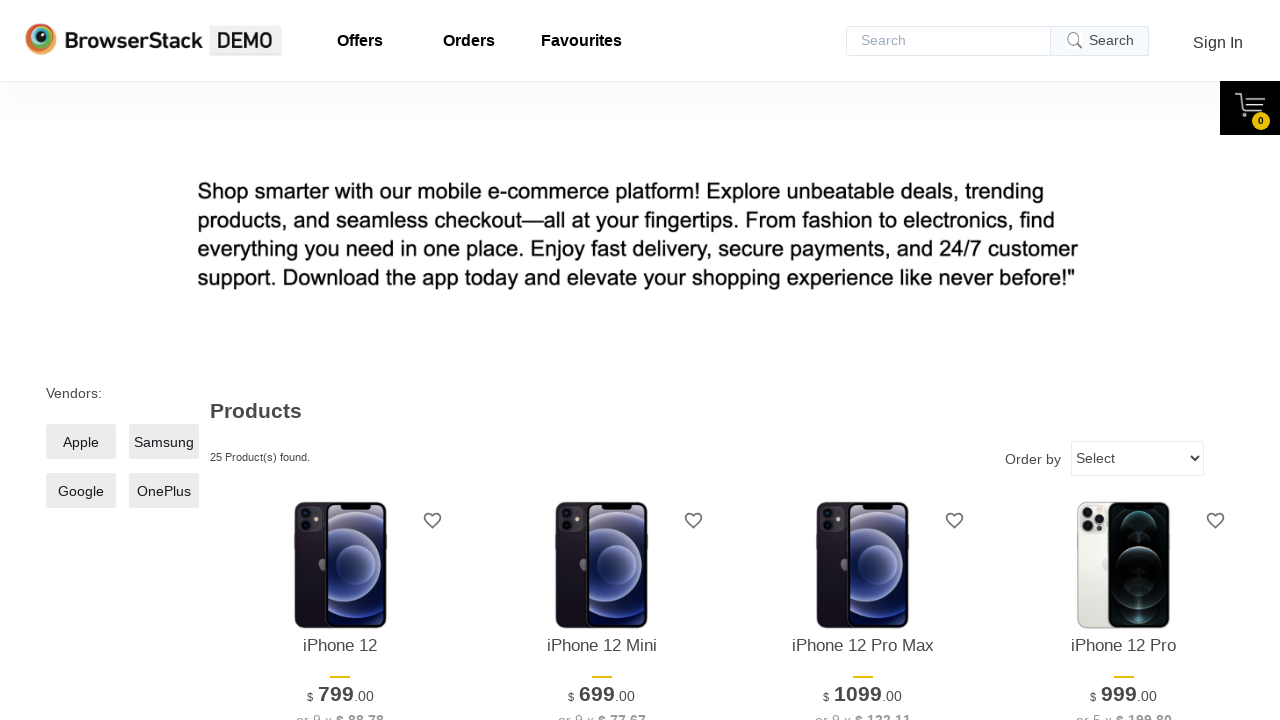

Waited for Apple filter to load on the page
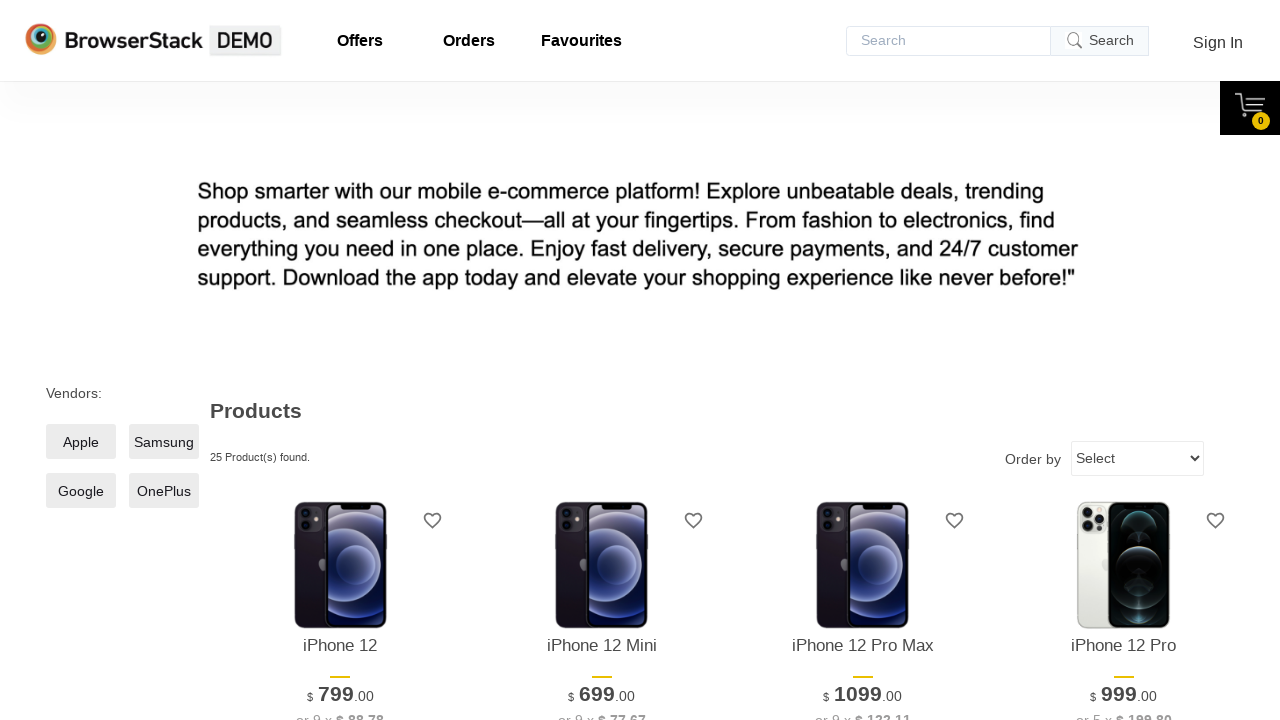

Clicked on Apple products filter at (81, 442) on xpath=//*[@id="__next"]/div/div/main/div[1]/div[1]/label/span
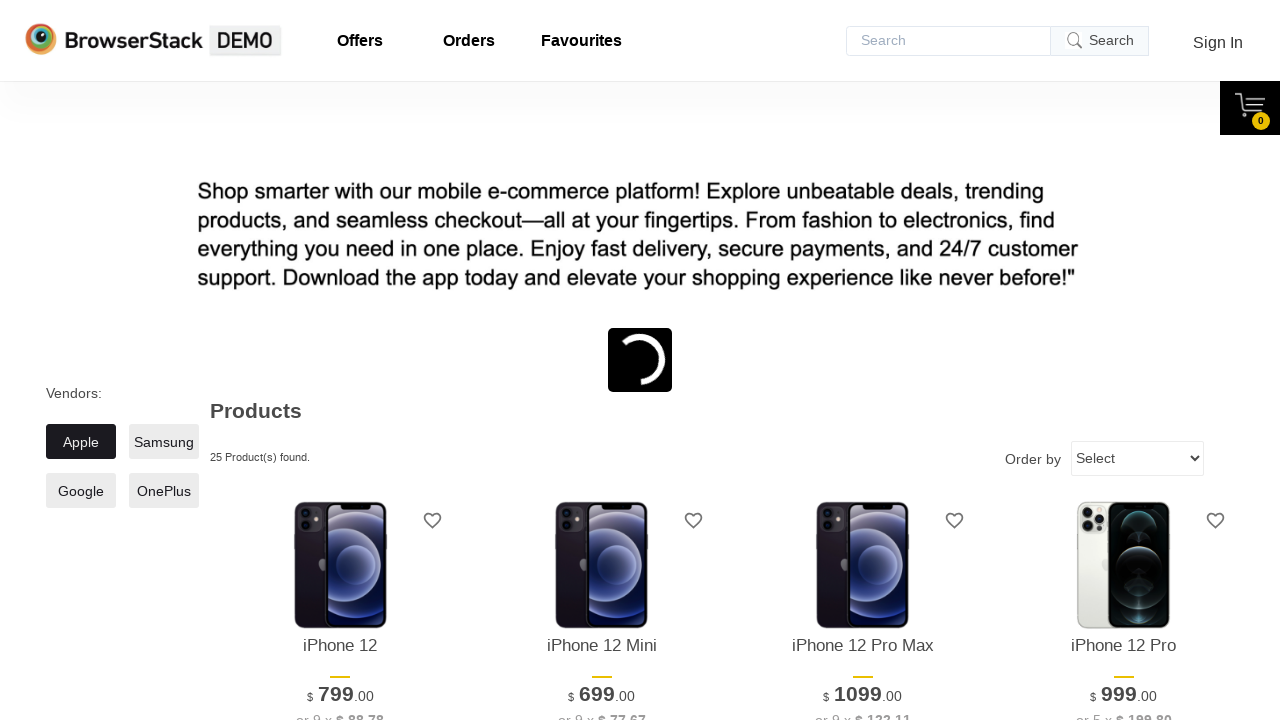

Waited for Apple products to load after filtering
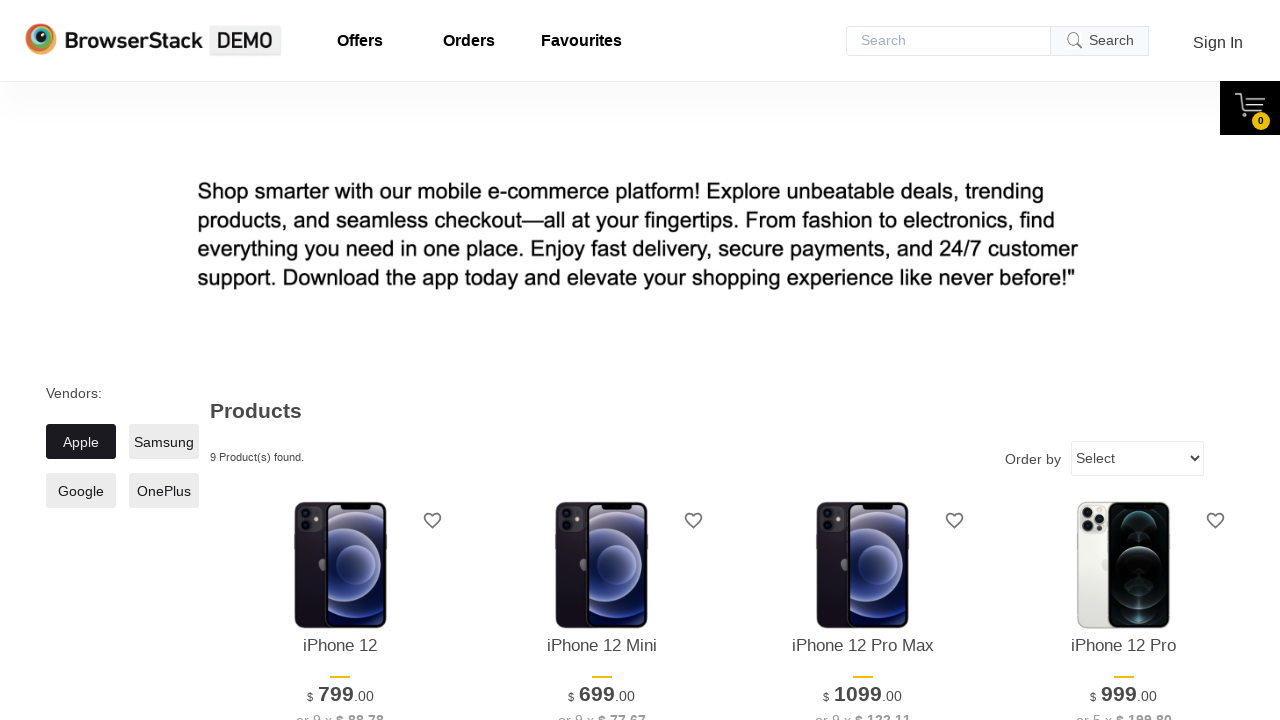

Clicked 'Add to cart' button on a product at (863, 361) on xpath=//*[@id="3"]/div[4]
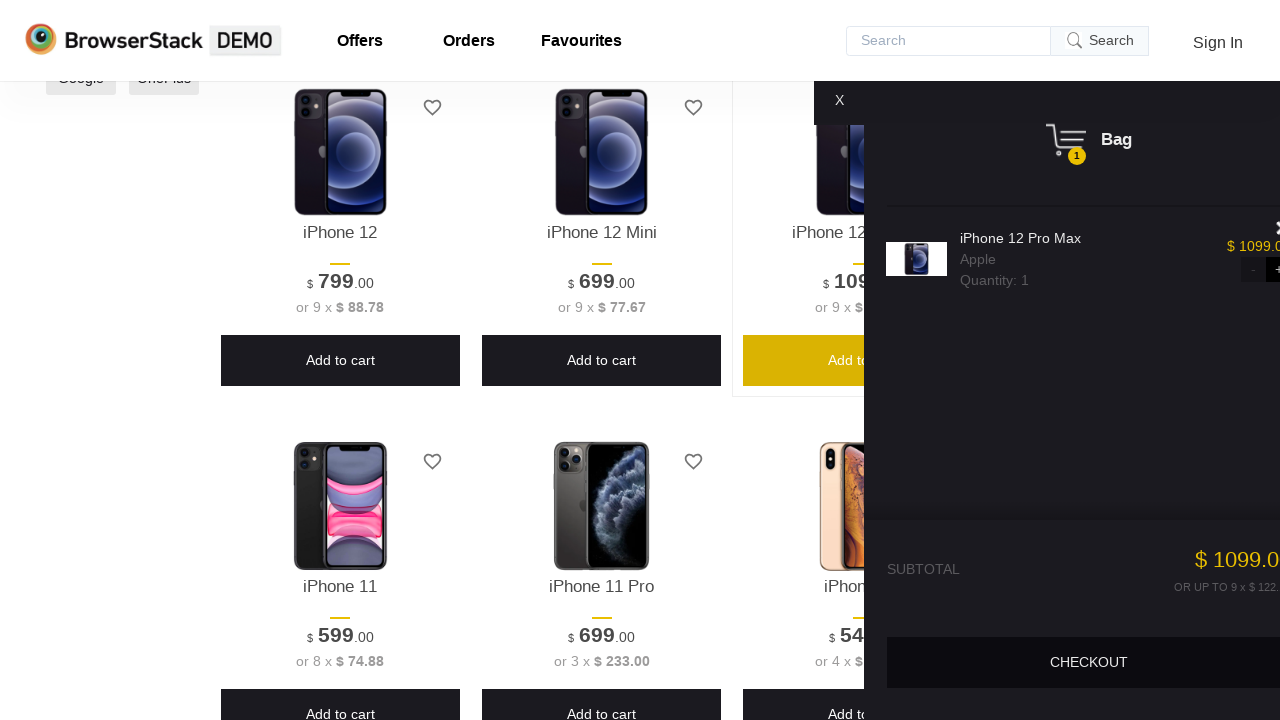

Waited for cart pane to appear
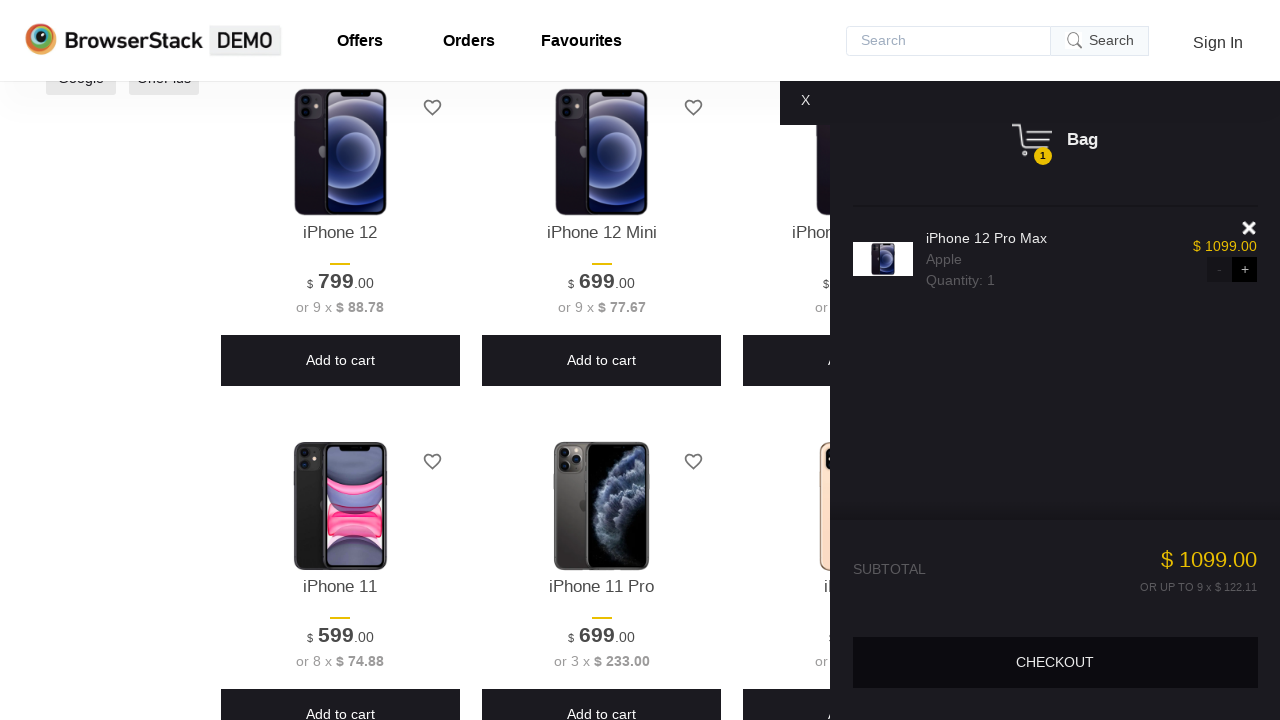

Verified product appears in the shopping cart
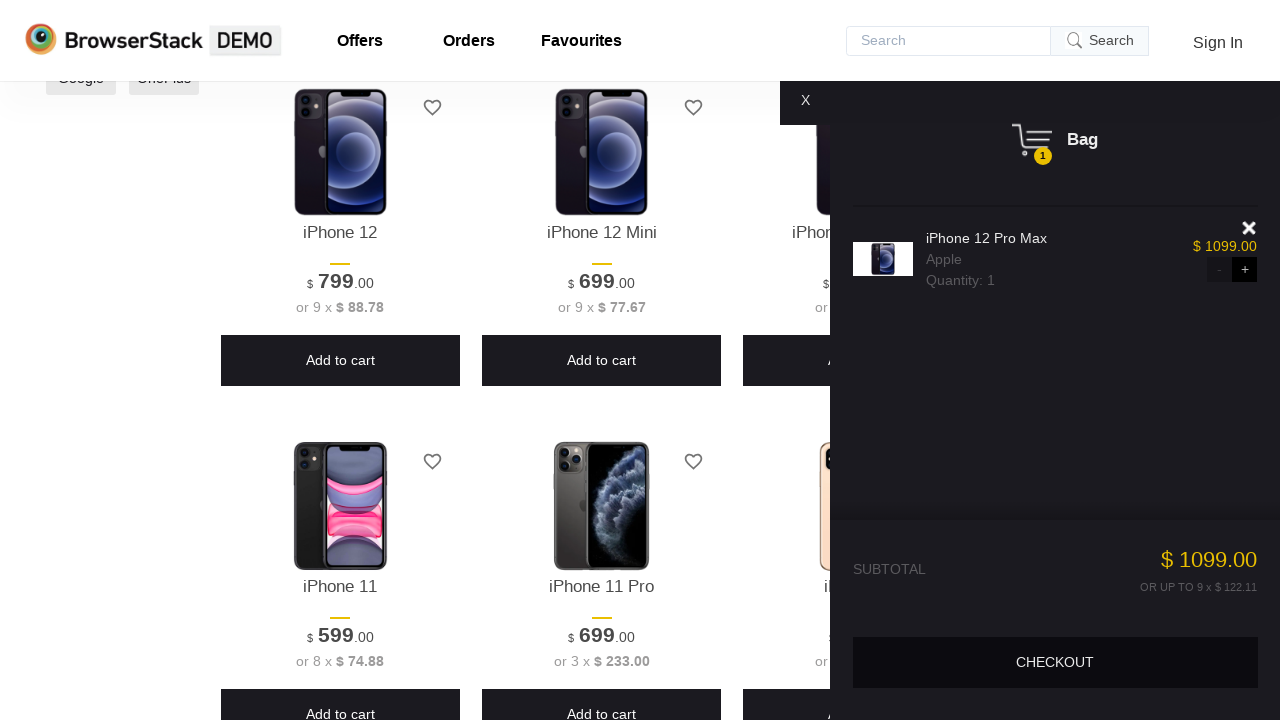

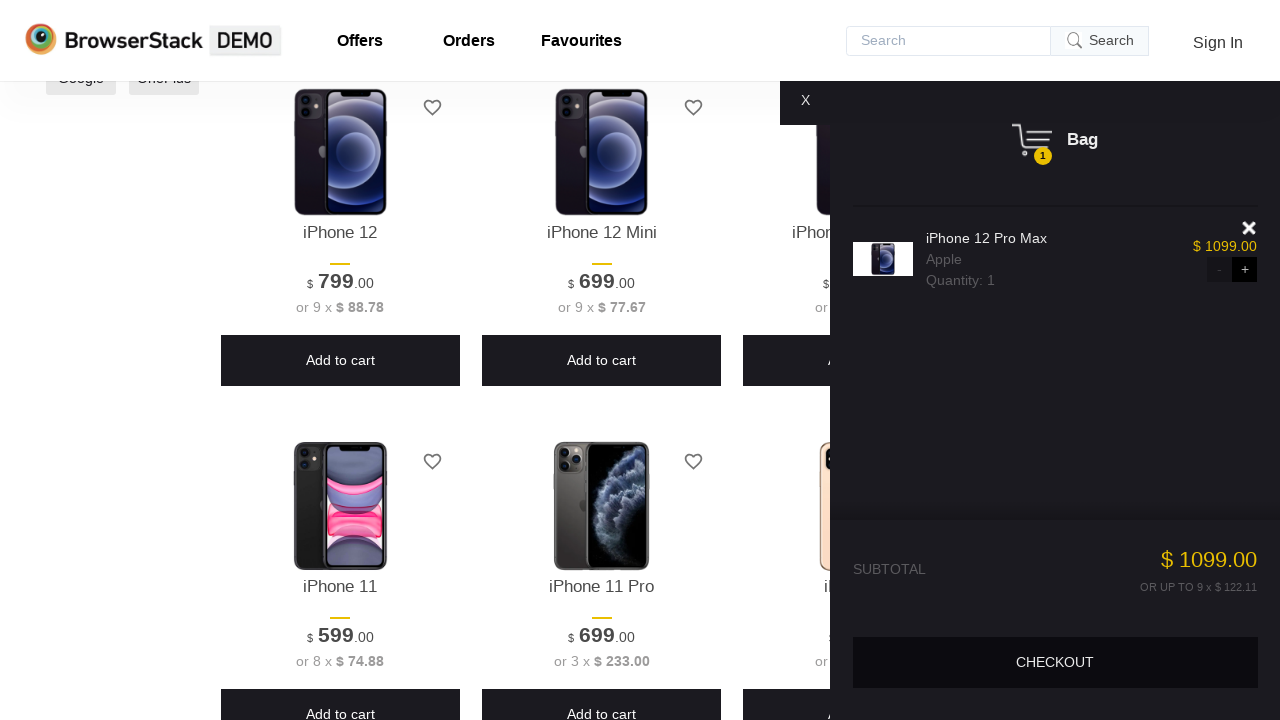